Tests window handling functionality by opening a new window, switching between windows, and verifying page titles and text content

Starting URL: https://the-internet.herokuapp.com/windows

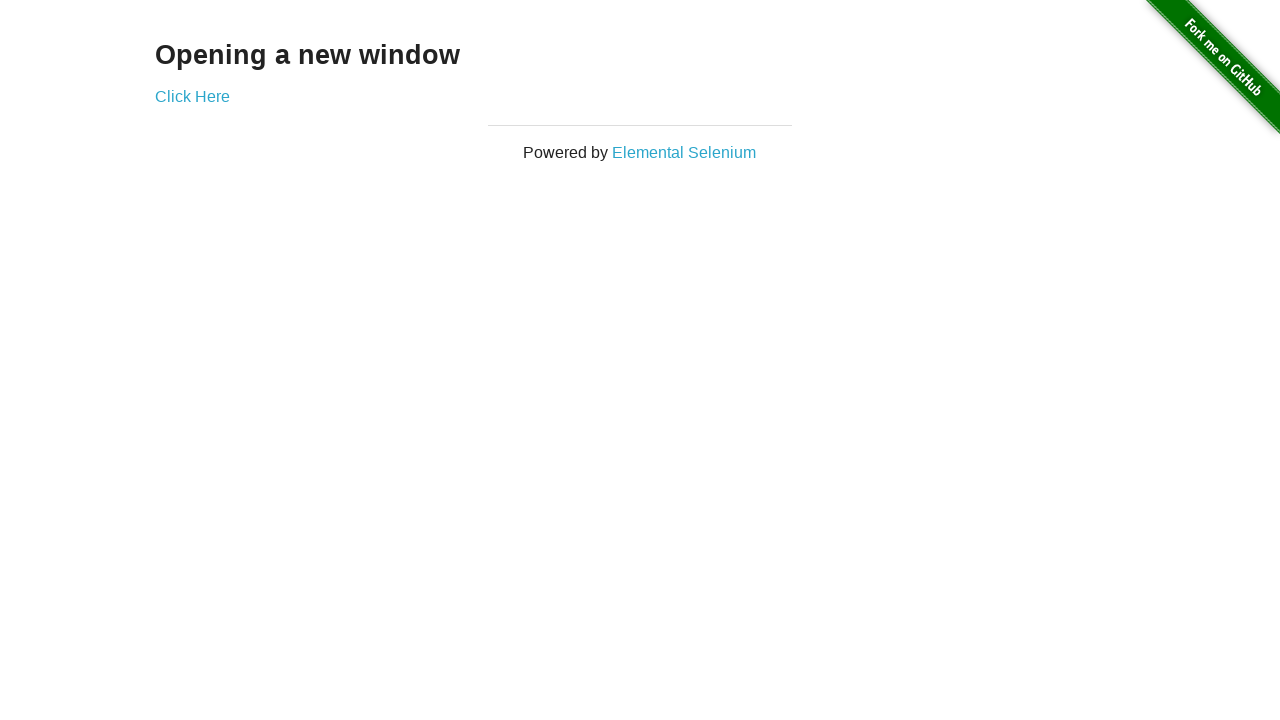

Retrieved heading text 'Opening a new window'
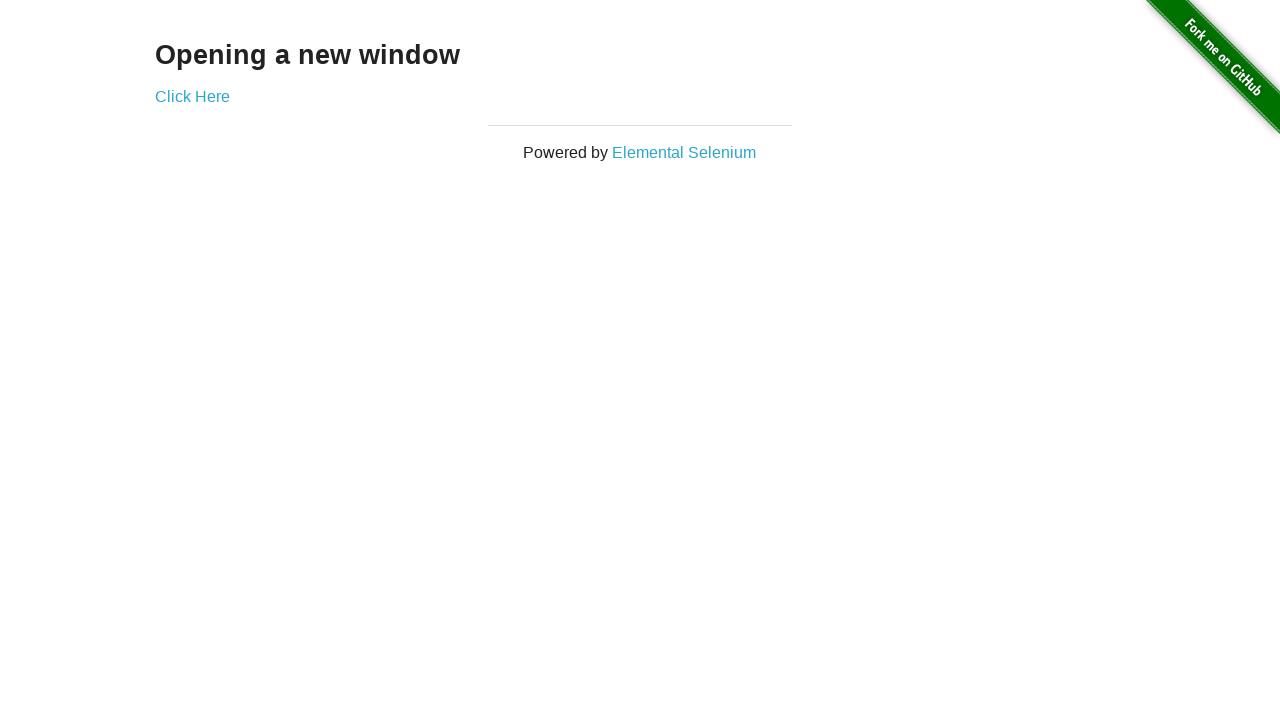

Verified heading text matches 'Opening a new window'
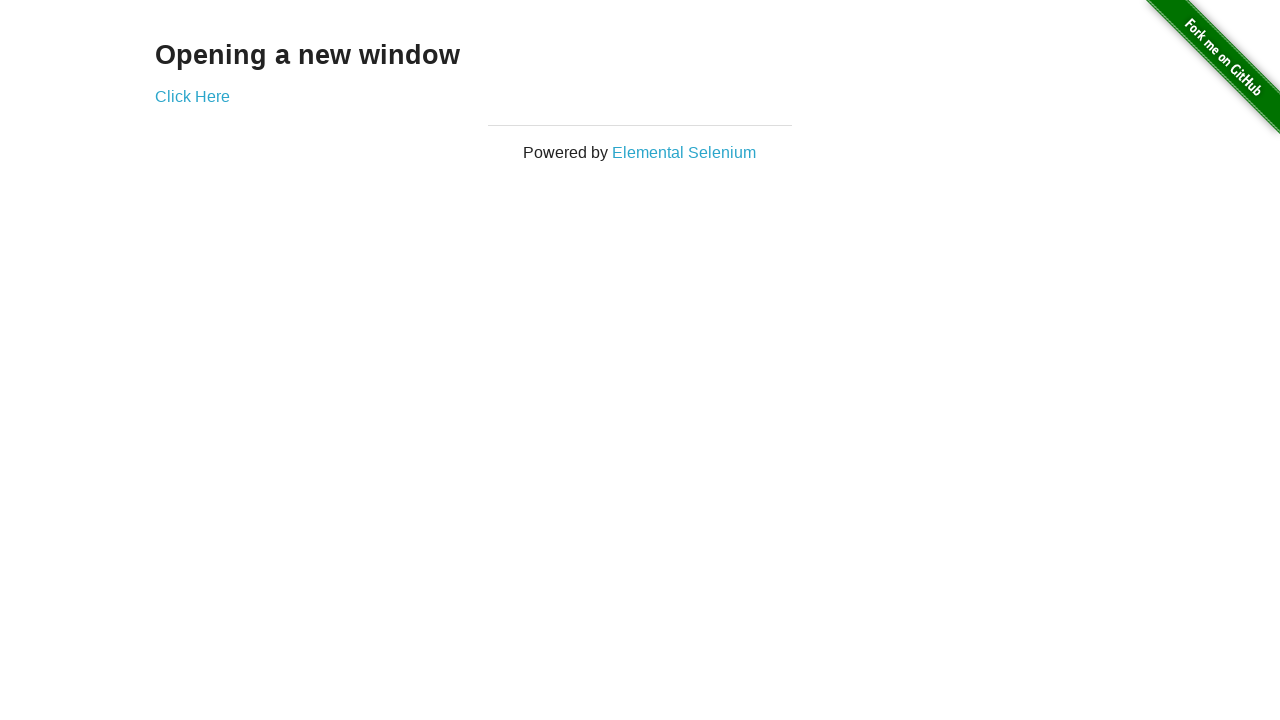

Verified initial page title is 'The Internet'
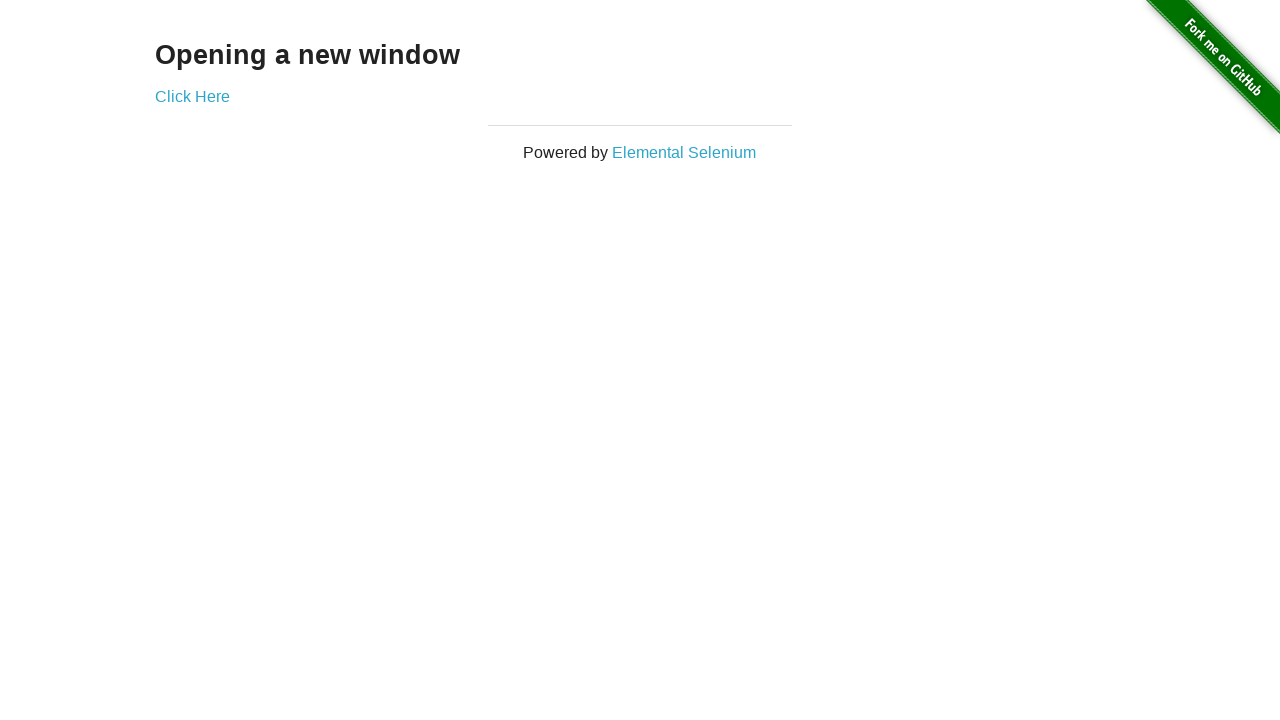

Stored reference to first window/page
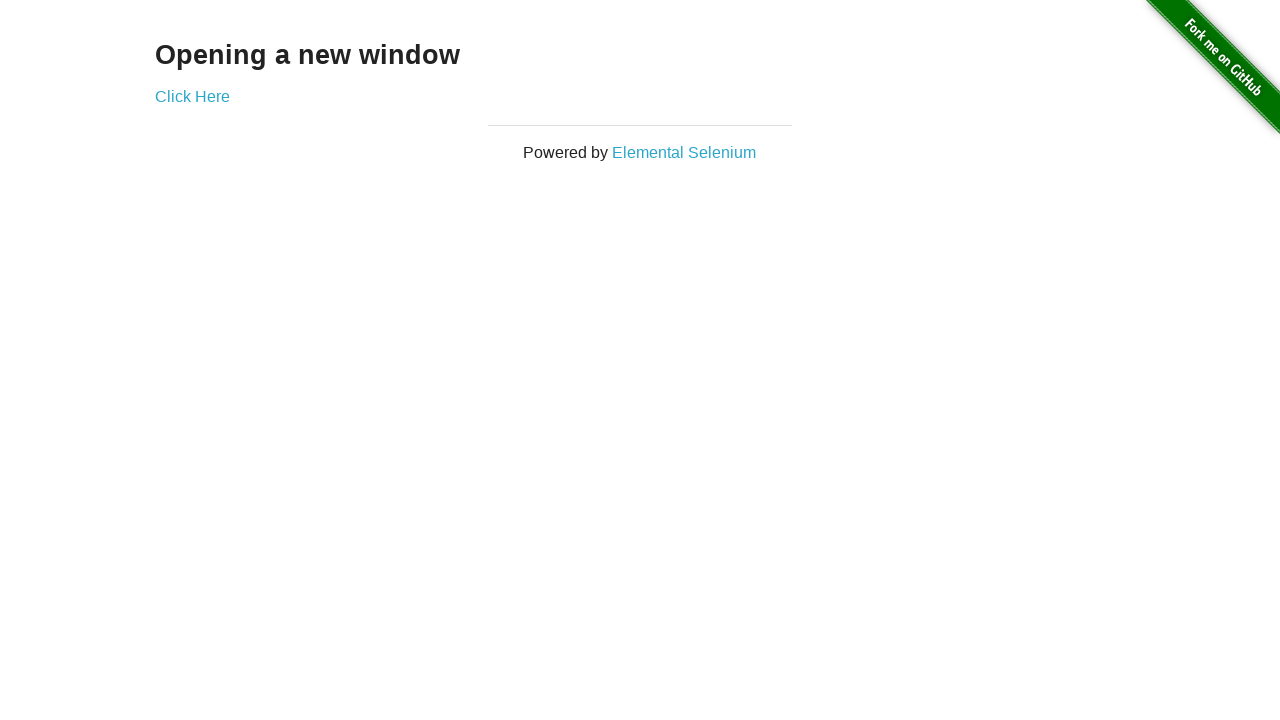

Clicked 'Click Here' link at (192, 96) on text=Click Here
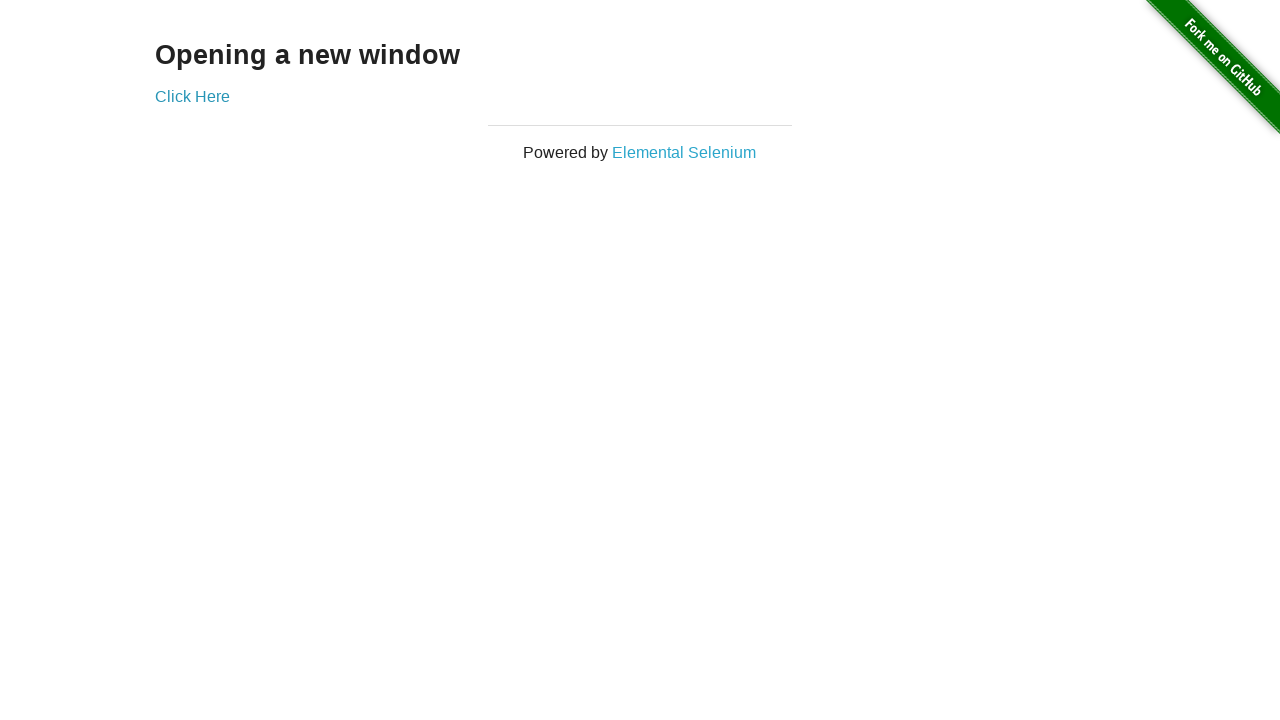

New window opened and captured
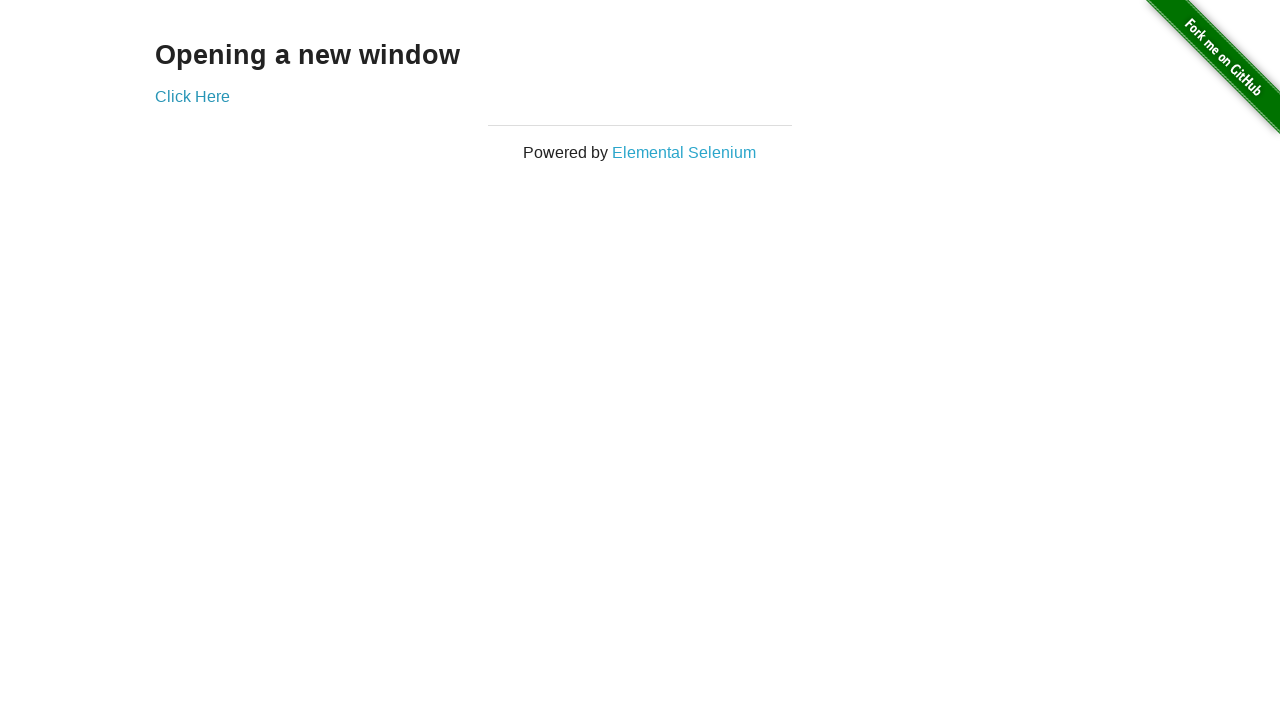

Verified new window title is 'New Window'
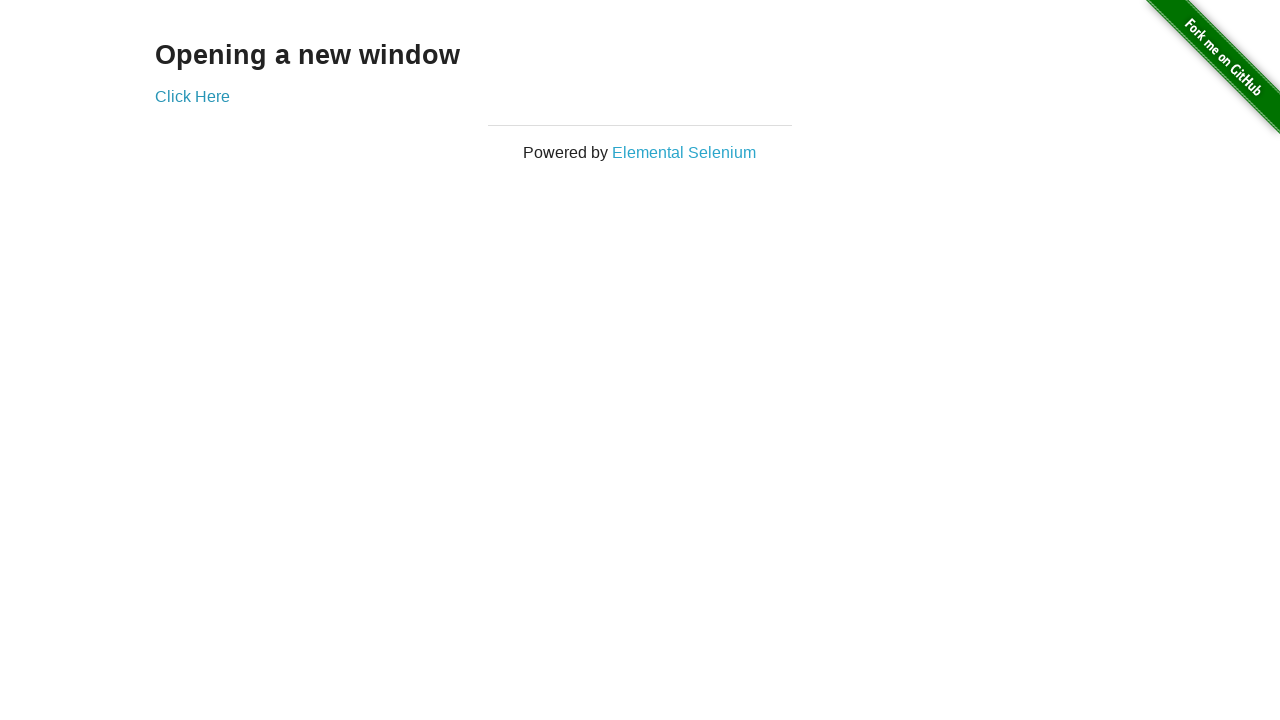

Switched to first window
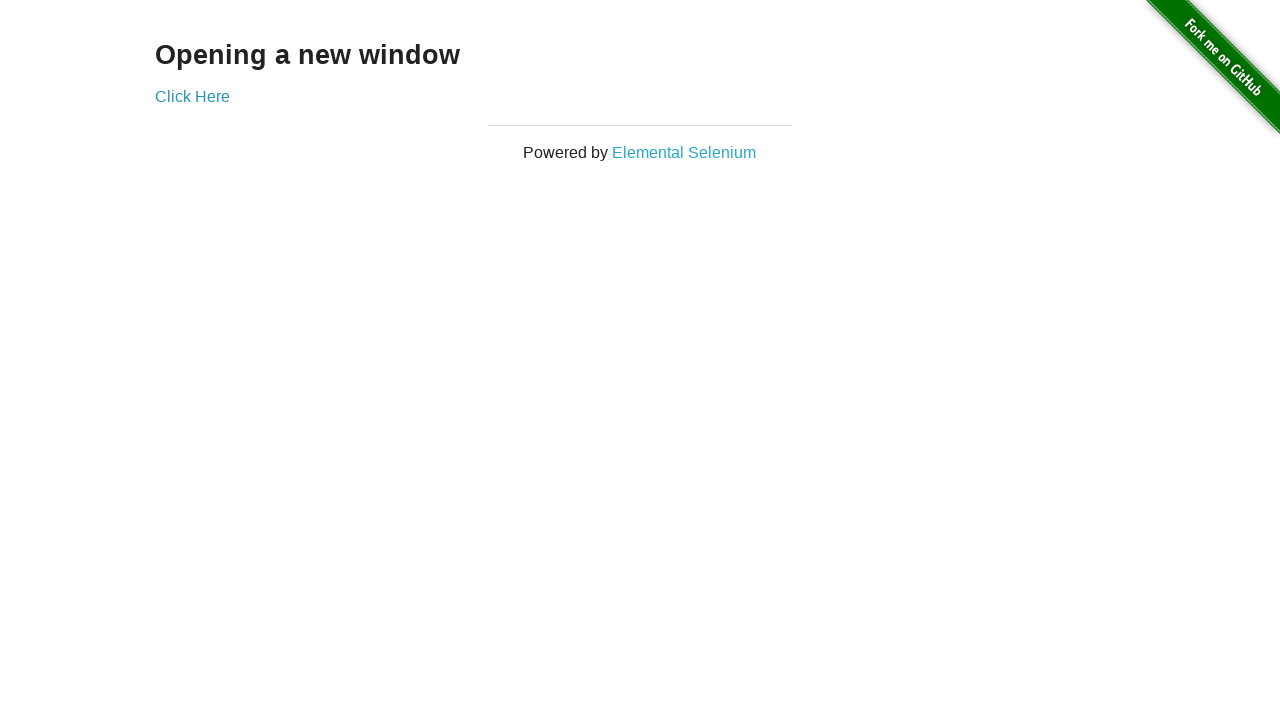

Verified first window title is 'The Internet'
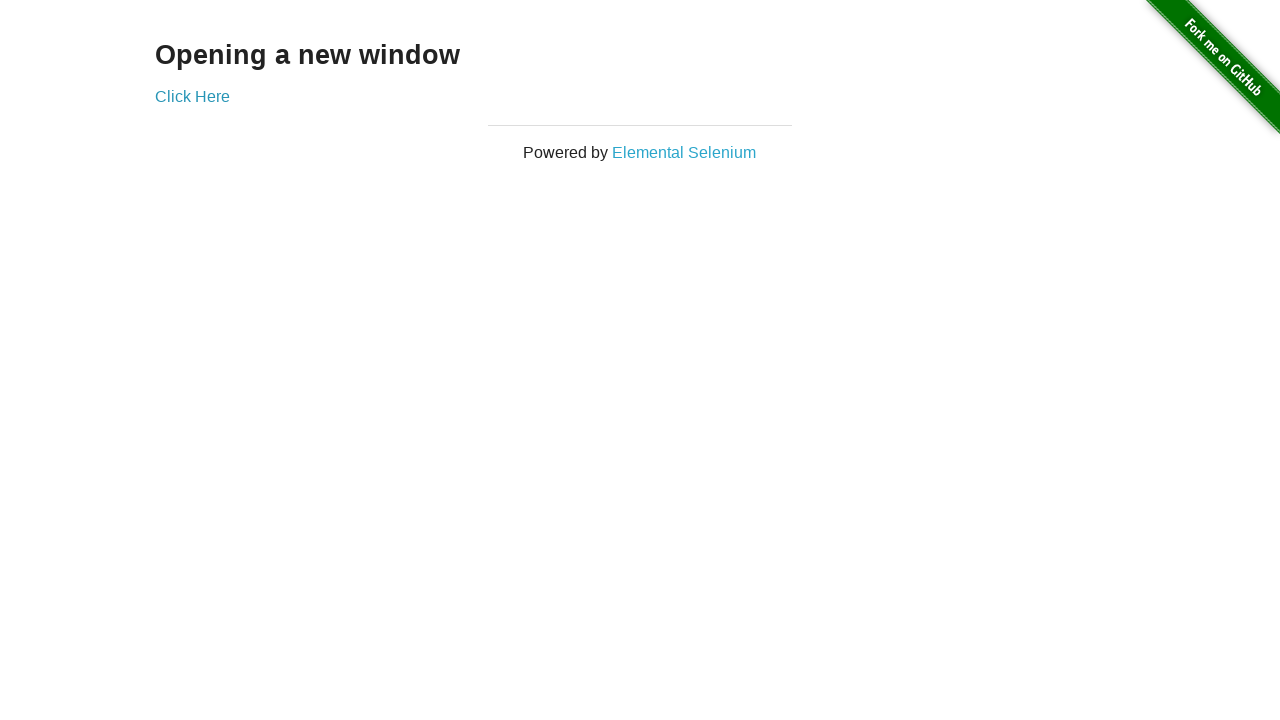

Switched to second window
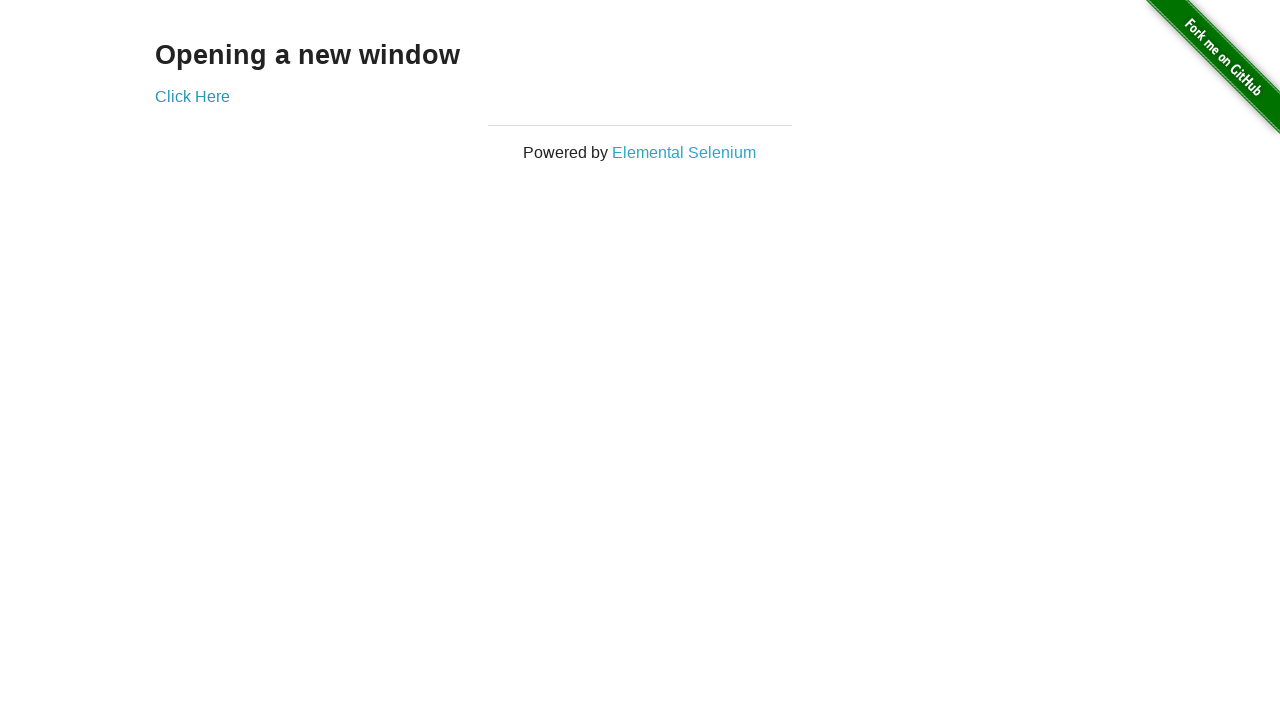

Switched back to first window
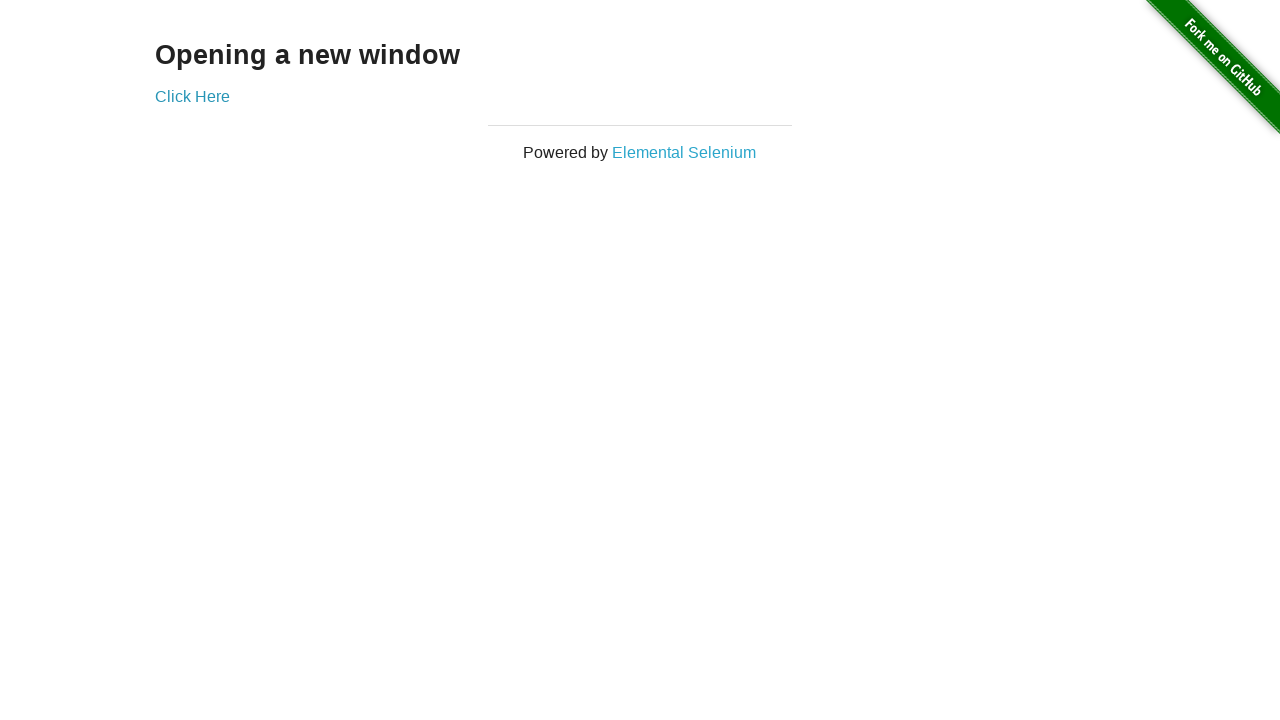

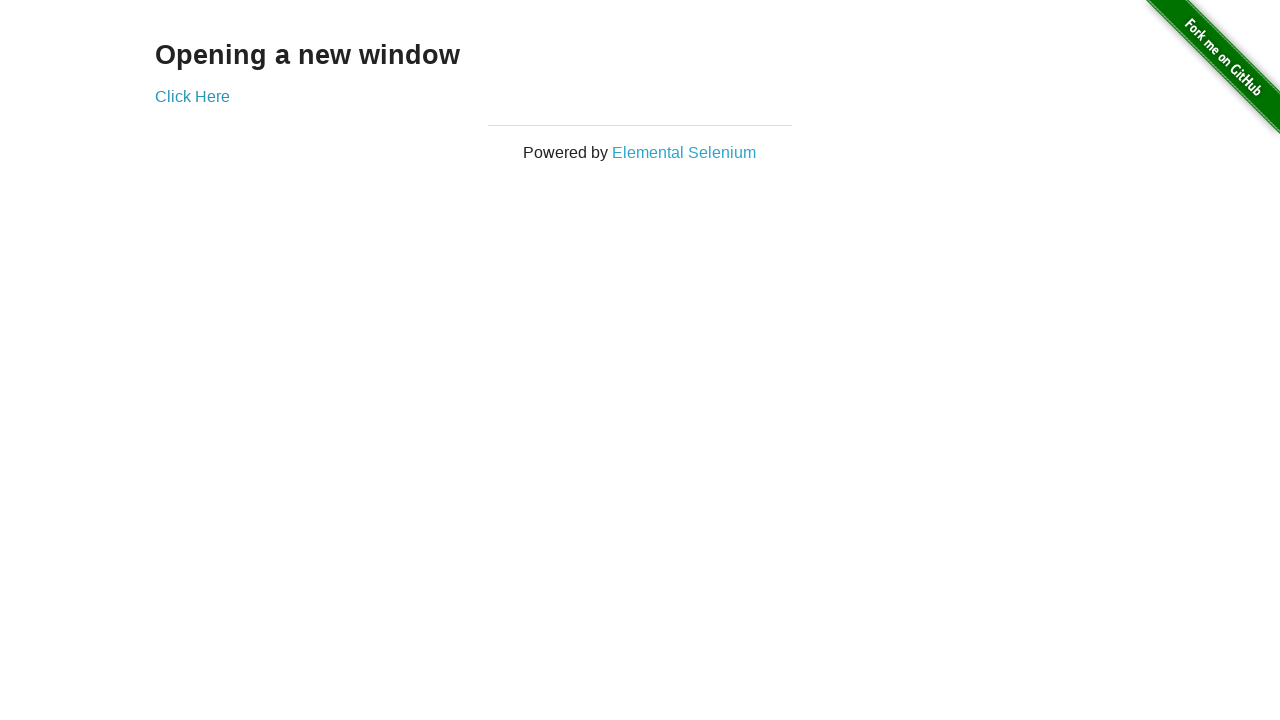